Tests child window handling by clicking a button that opens a new window and verifying content in the child window

Starting URL: https://demo.automationtesting.in/Windows.html

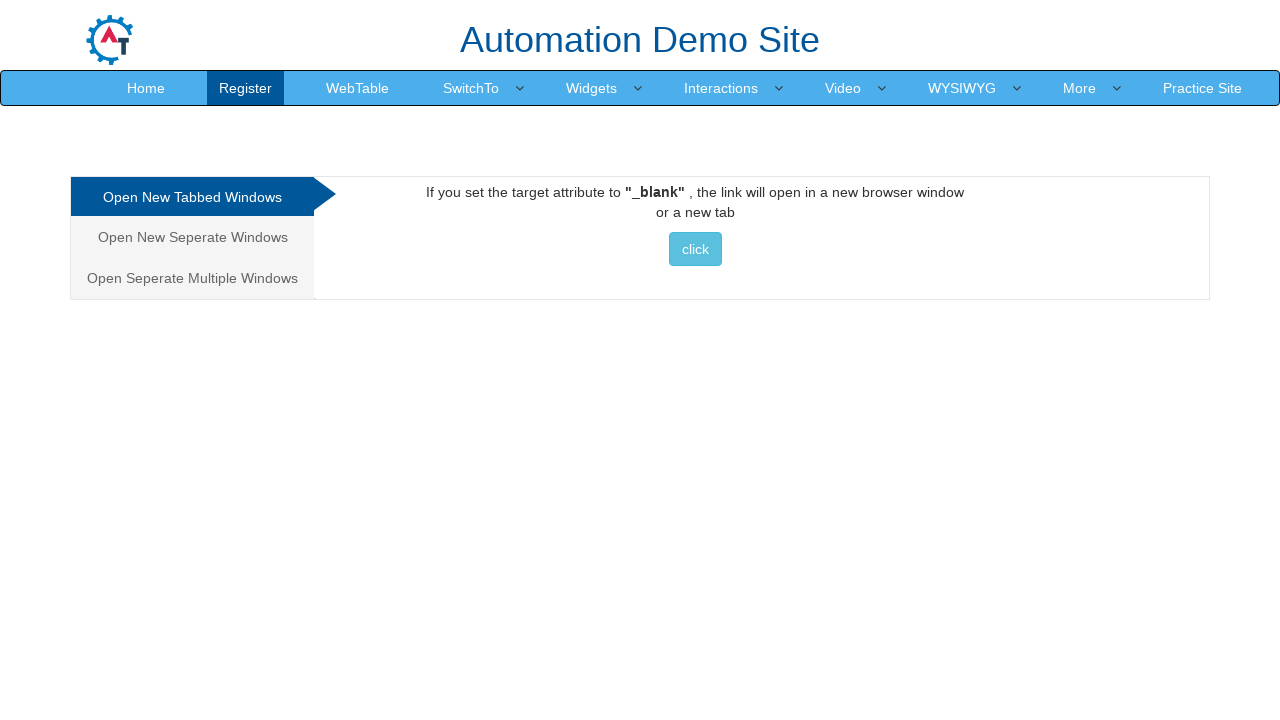

Clicked button to open child window at (695, 249) on xpath=//button[@class='btn btn-info']
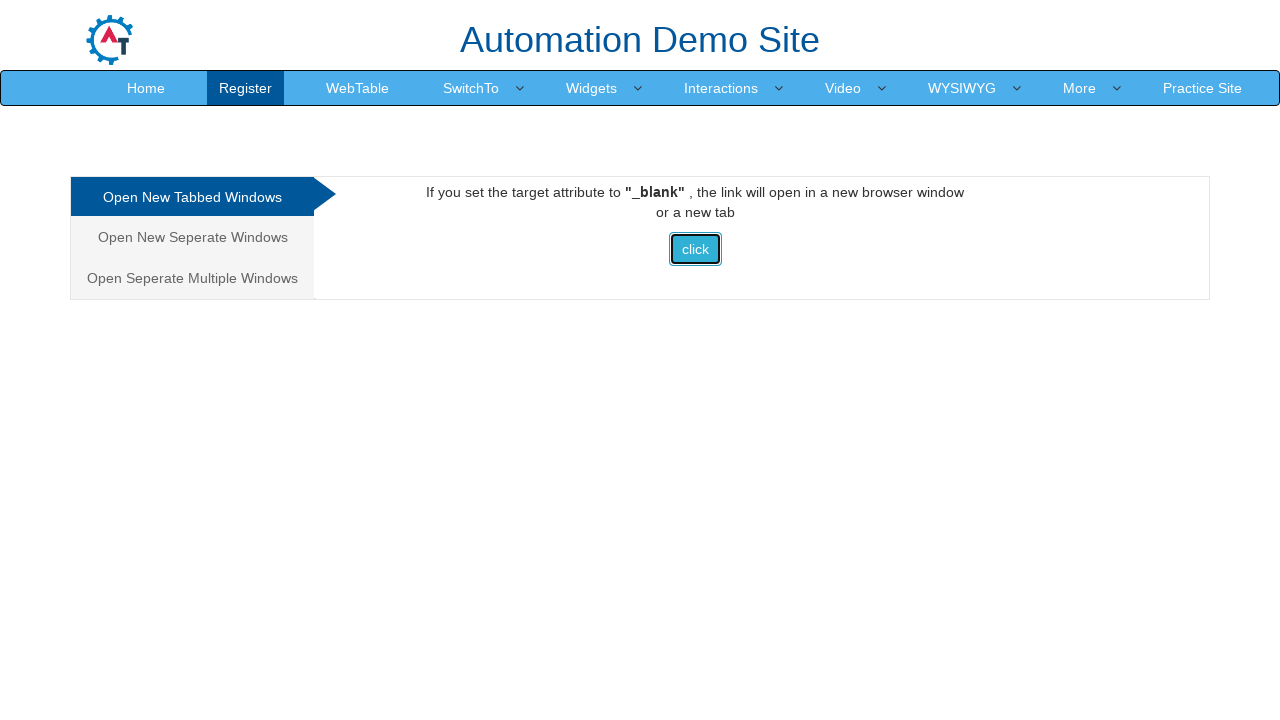

Child window opened and reference obtained
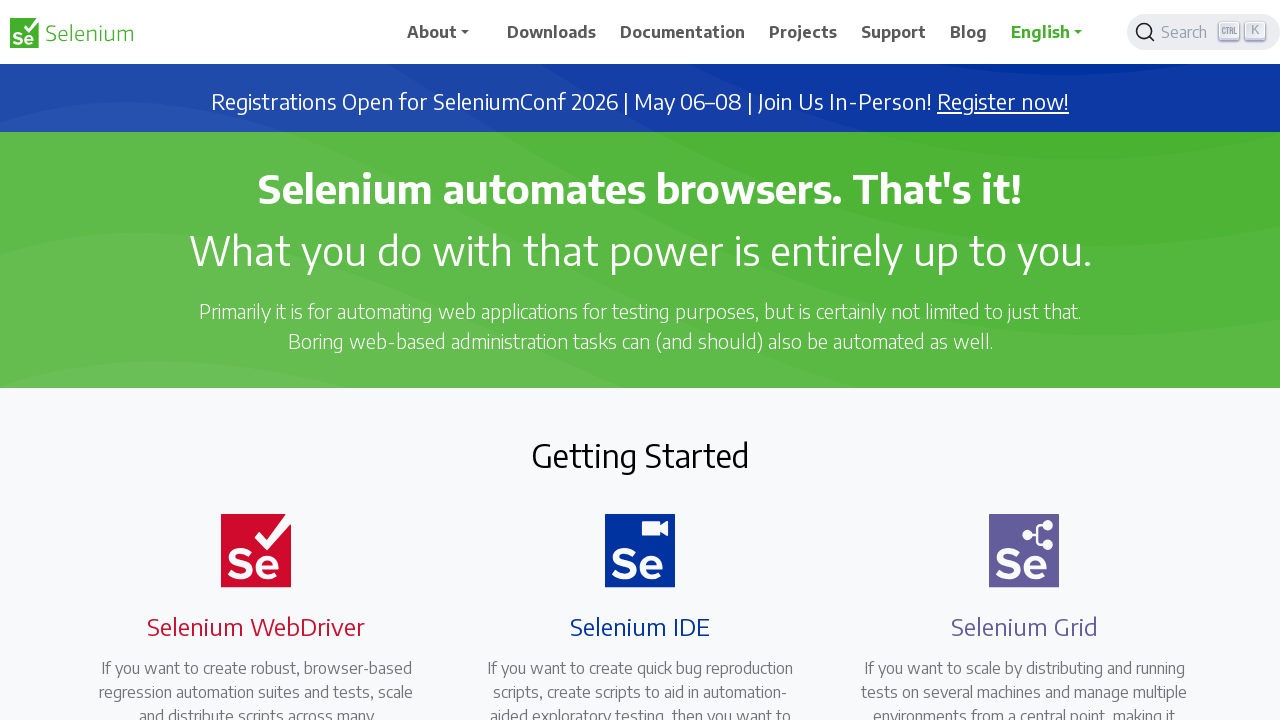

Waited for heading element to load in child window
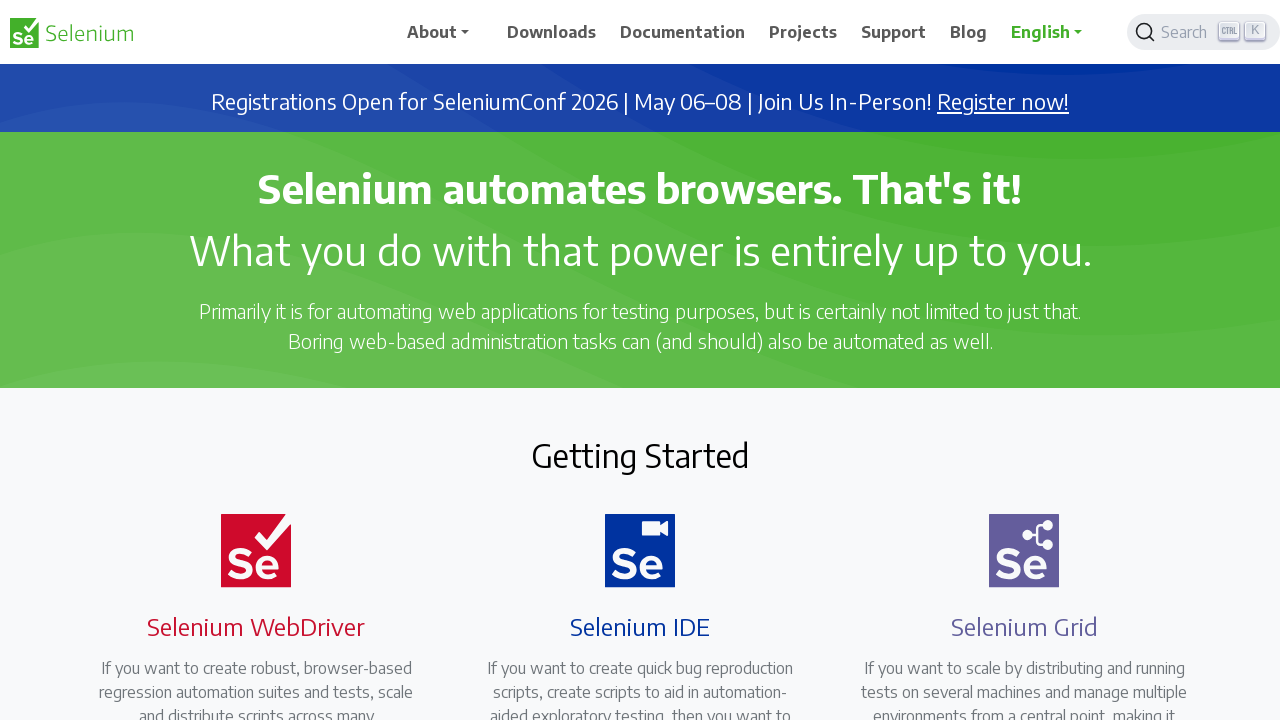

Extracted heading text from child window: 'Selenium automates browsers. That's it!'
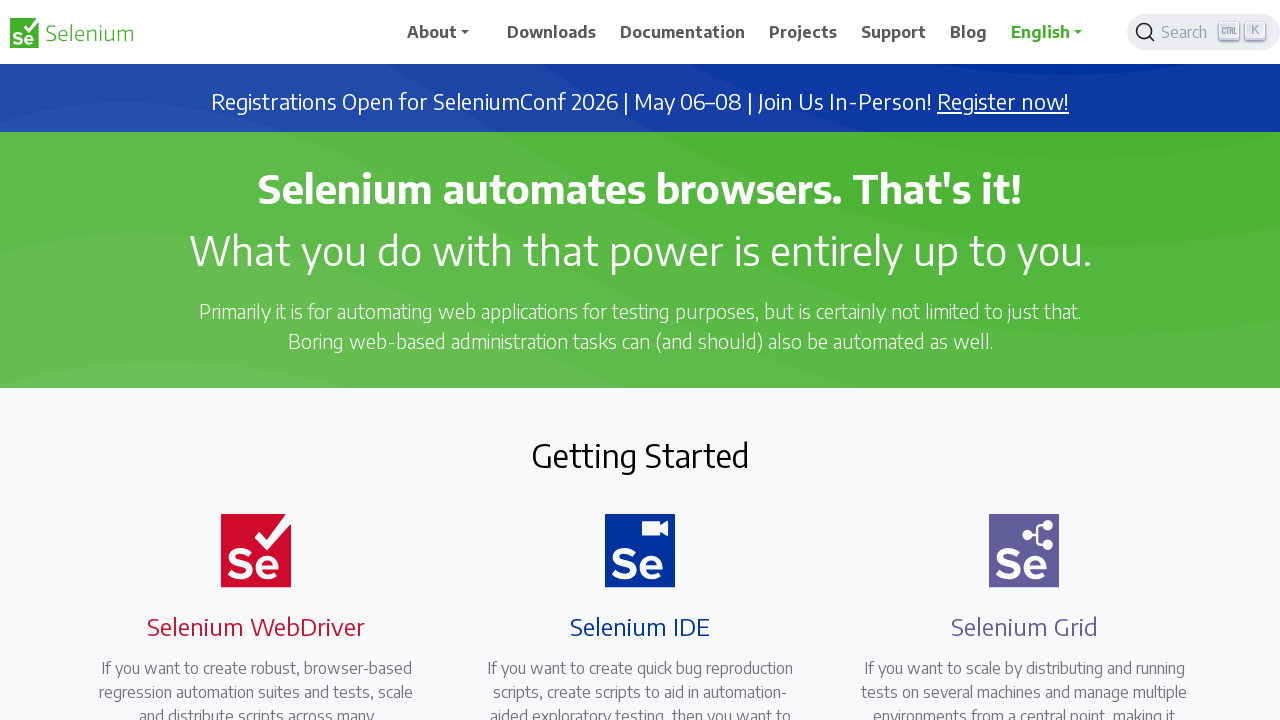

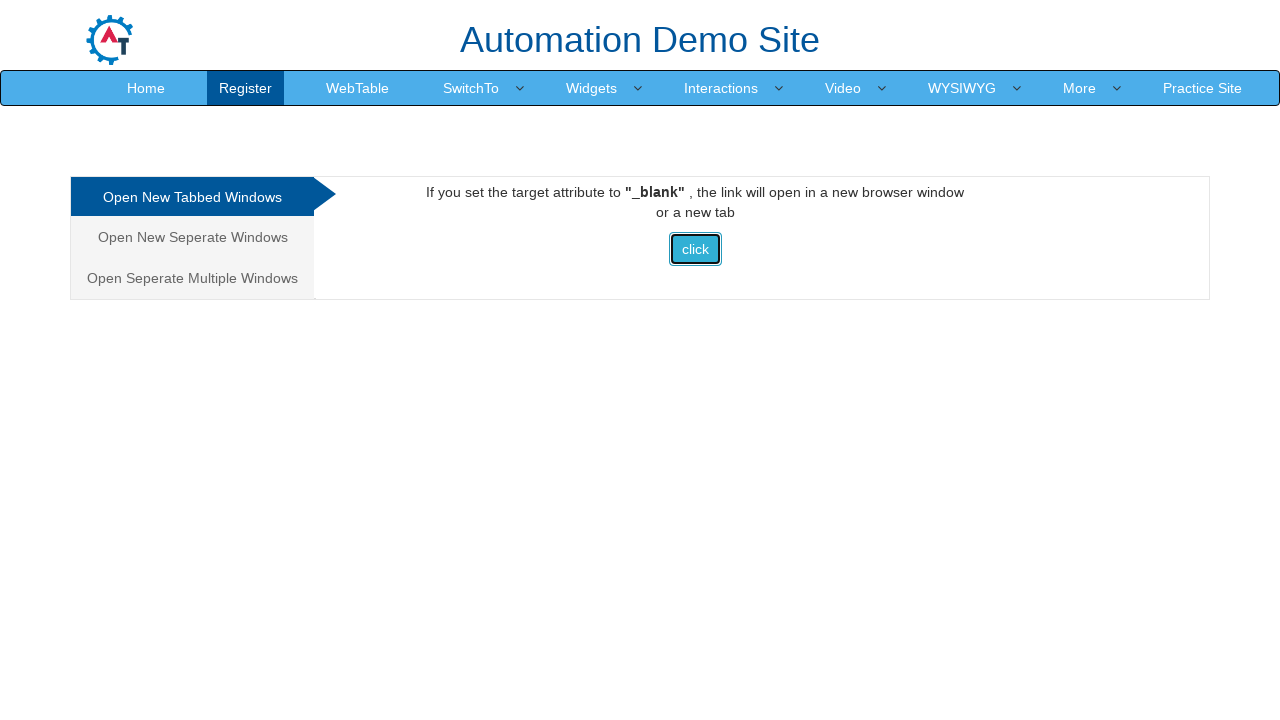